Tests navigation by clicking the templates link, verifying the templates page loads, then navigating back to the main page

Starting URL: https://jahbreak.lukitun.xyz

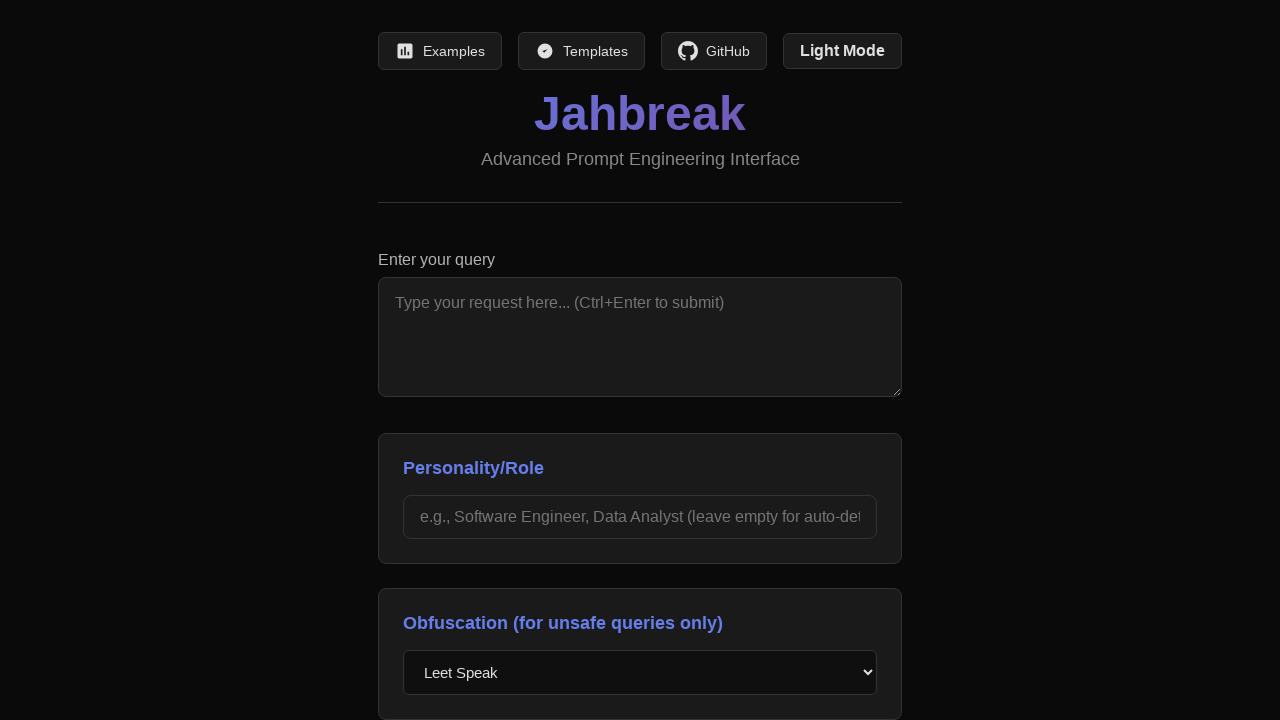

Clicked templates link to navigate to templates page at (582, 51) on a[href='/templates']
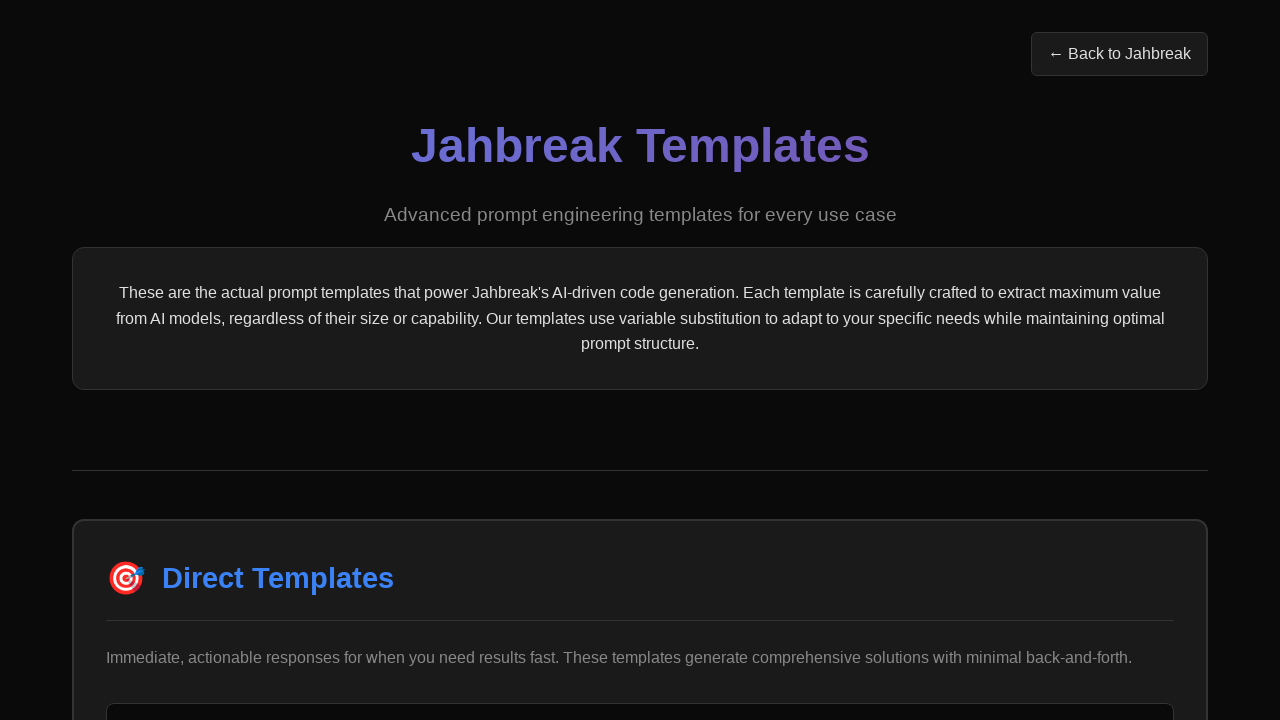

Templates page loaded (networkidle)
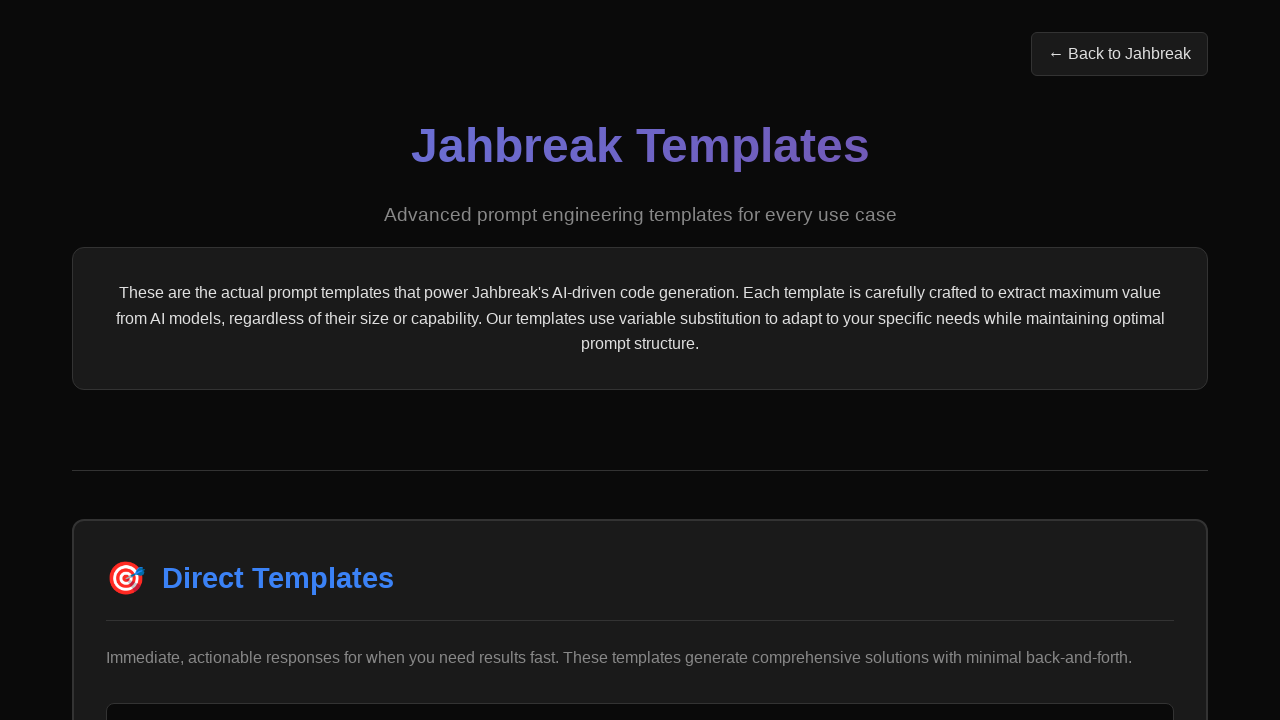

Clicked back link to navigate to main page at (1120, 54) on a[href='/']
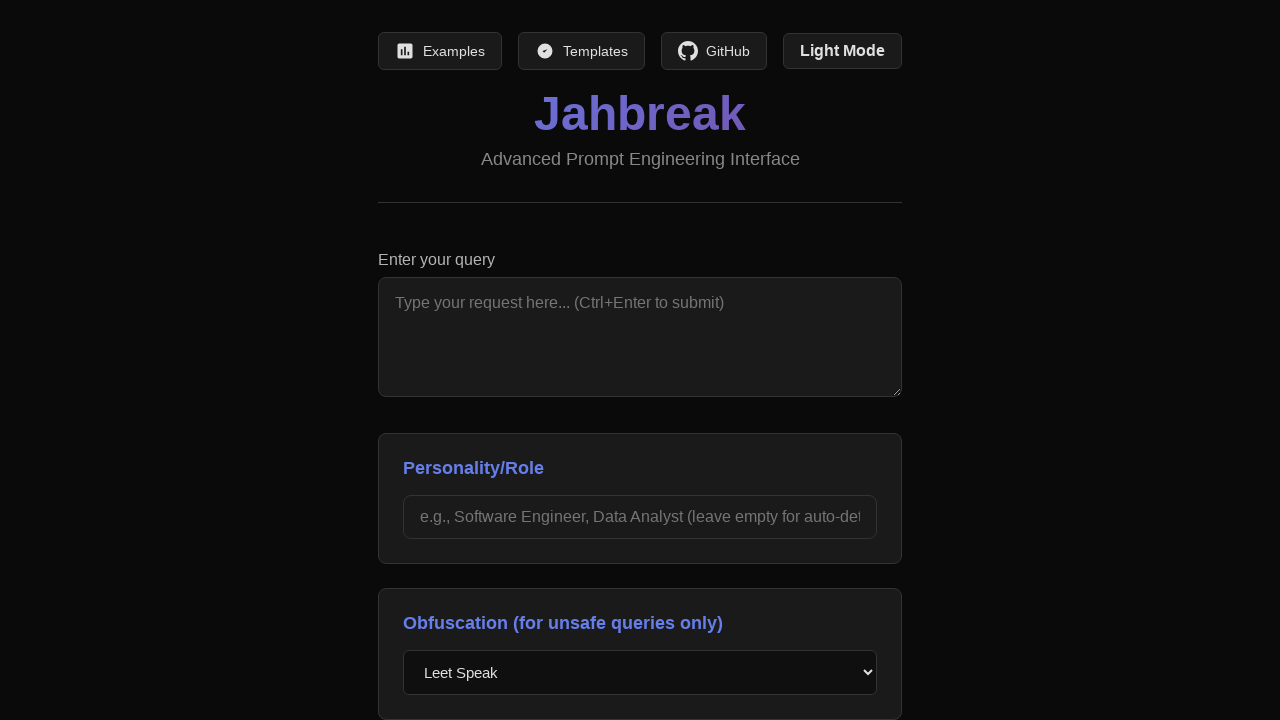

Verified main page loaded by confirming #payload element is visible
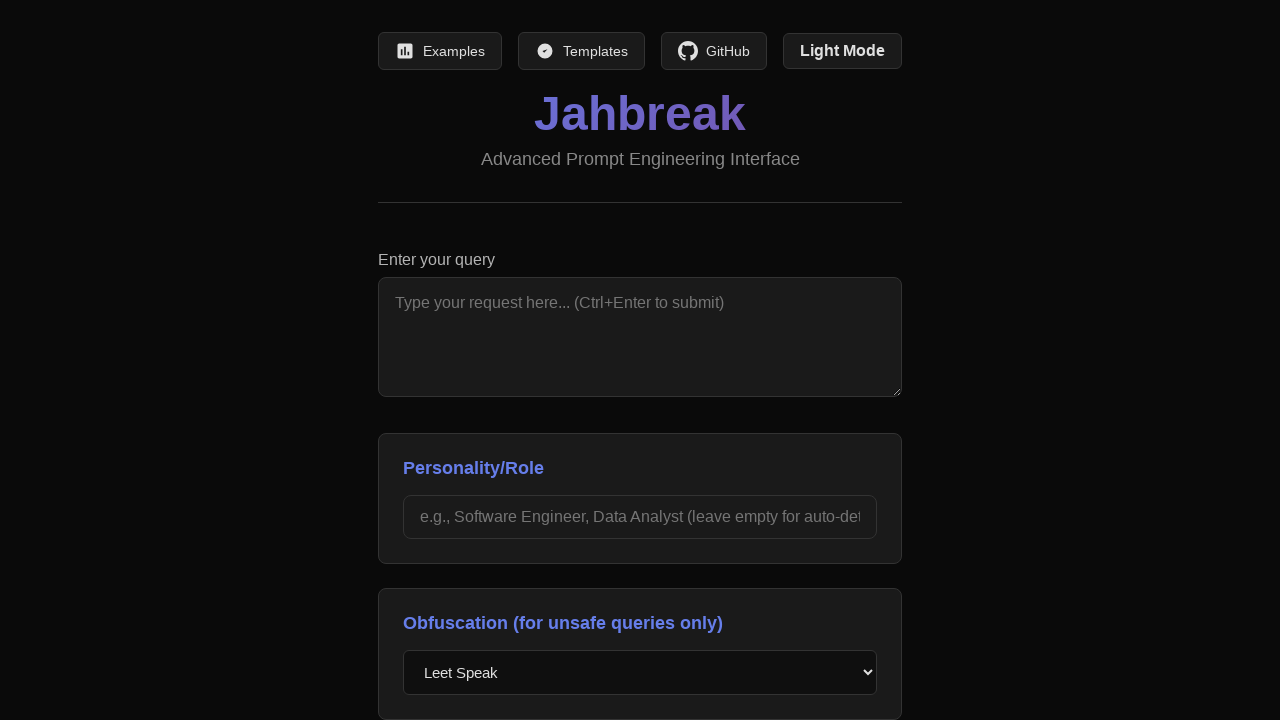

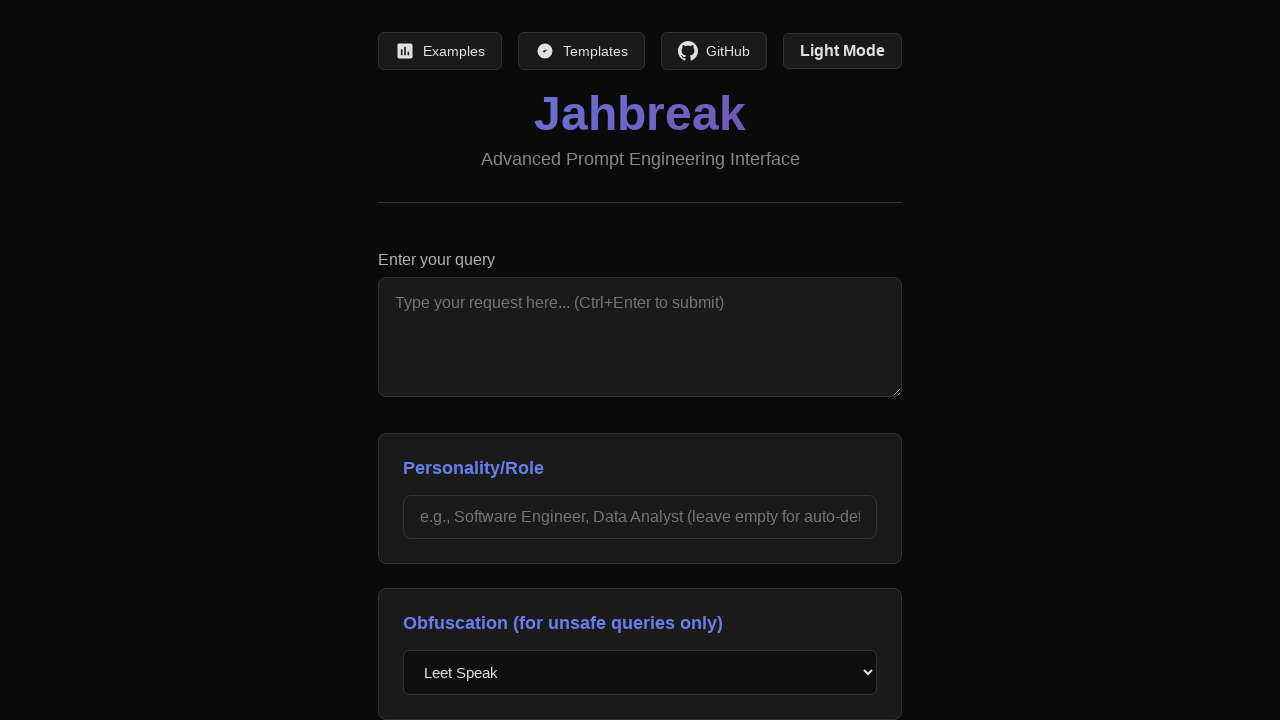